Tests TVS Training Academy program page by navigating through the menu, scrolling through content, and clicking through carousel navigation buttons

Starting URL: https://www.tvsmotor.com/tvsracing/

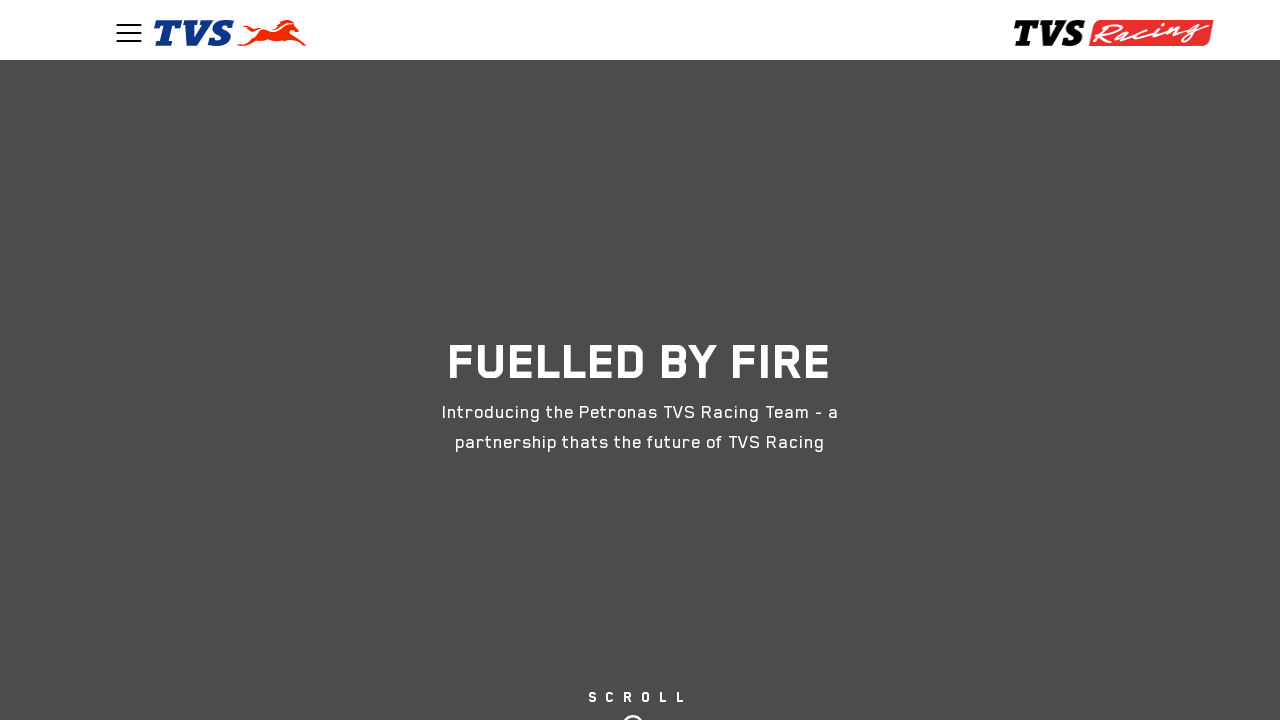

Clicked hamburger menu to open navigation at (129, 33) on xpath=/html/body/nav/div/div[1]/button/span
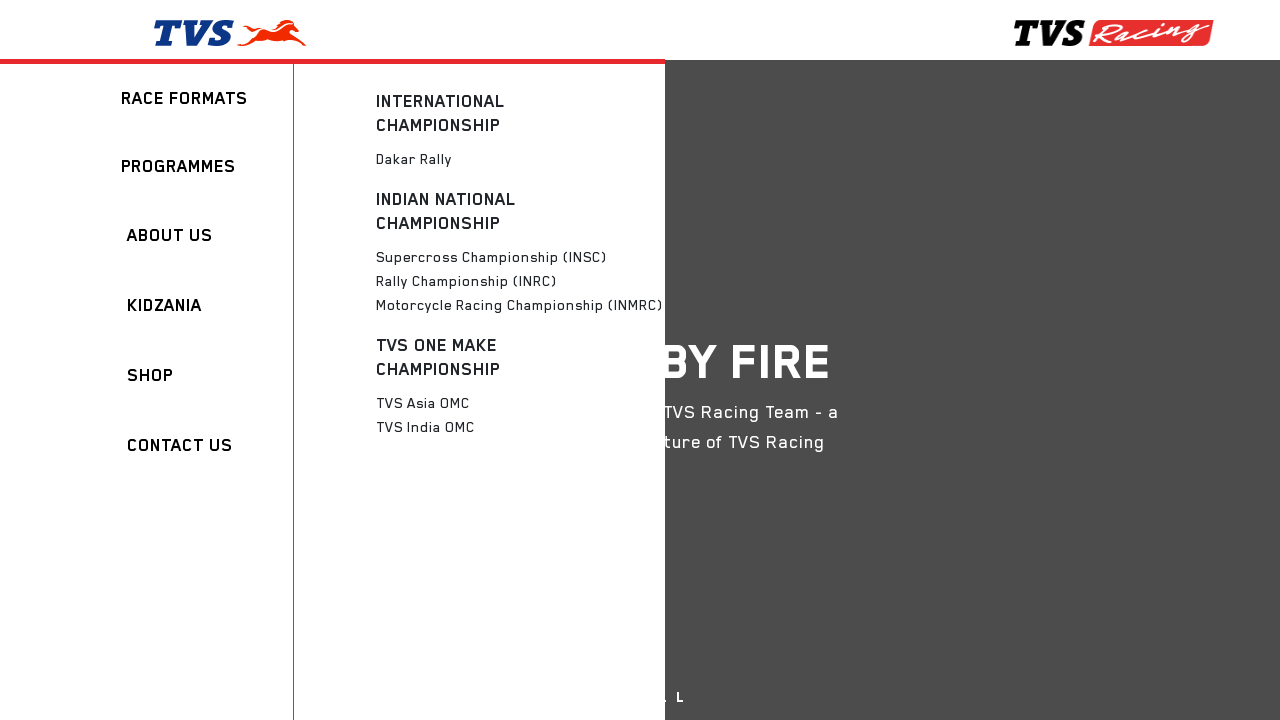

Waited for menu to expand
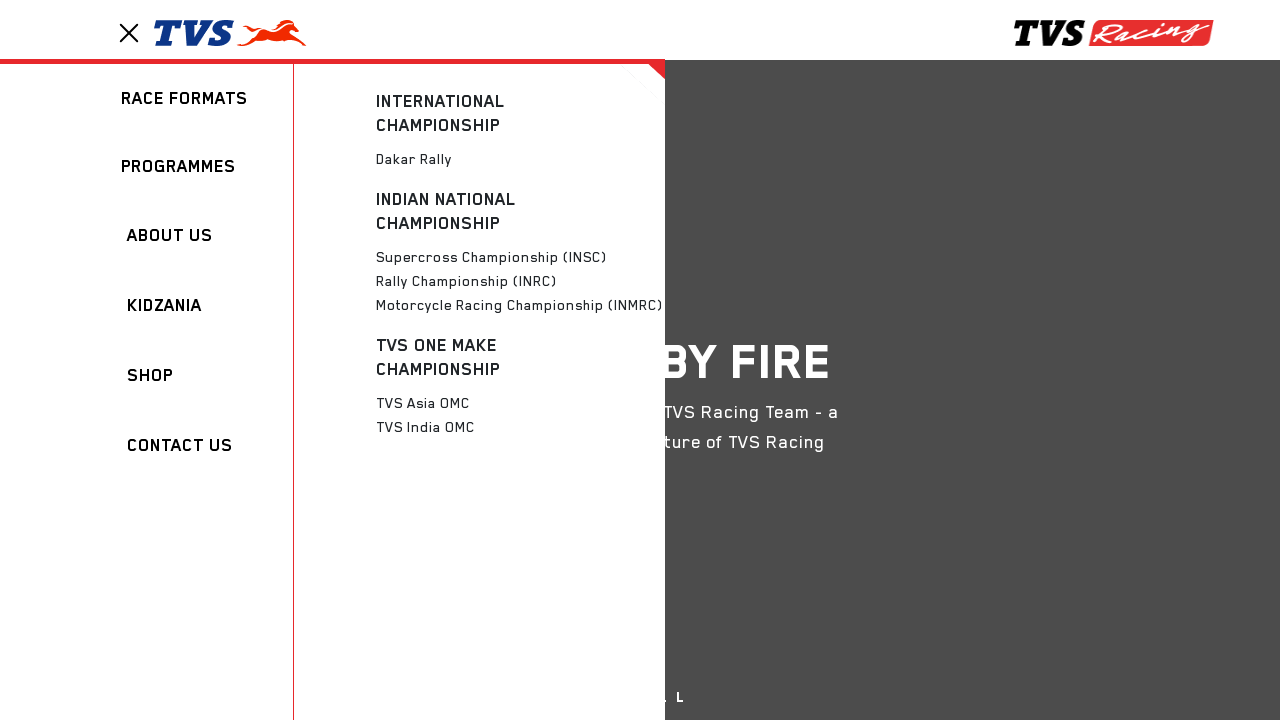

Clicked on programs menu item at (199, 166) on //*[@id="navbarSupportedContent"]/div/div[1]/button[2]
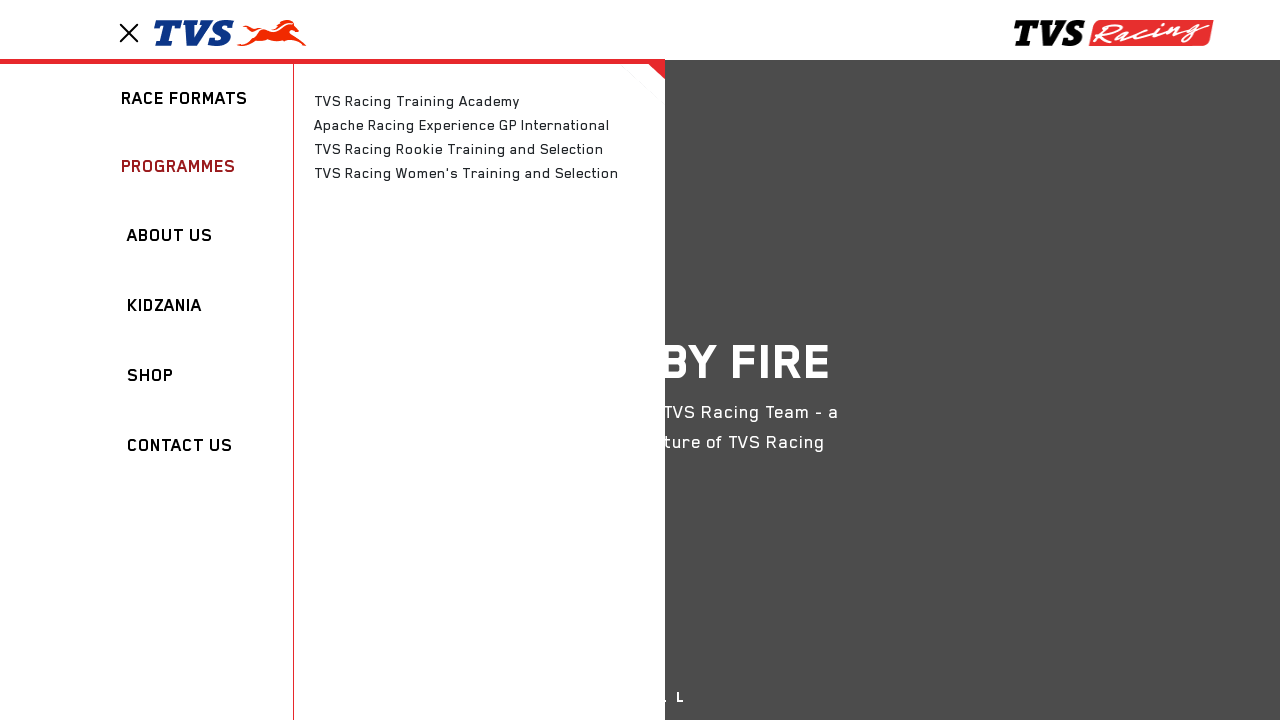

Clicked on TVS Training Academy link at (480, 101) on //*[@id="racProgrammes"]/ul/li[1]/a
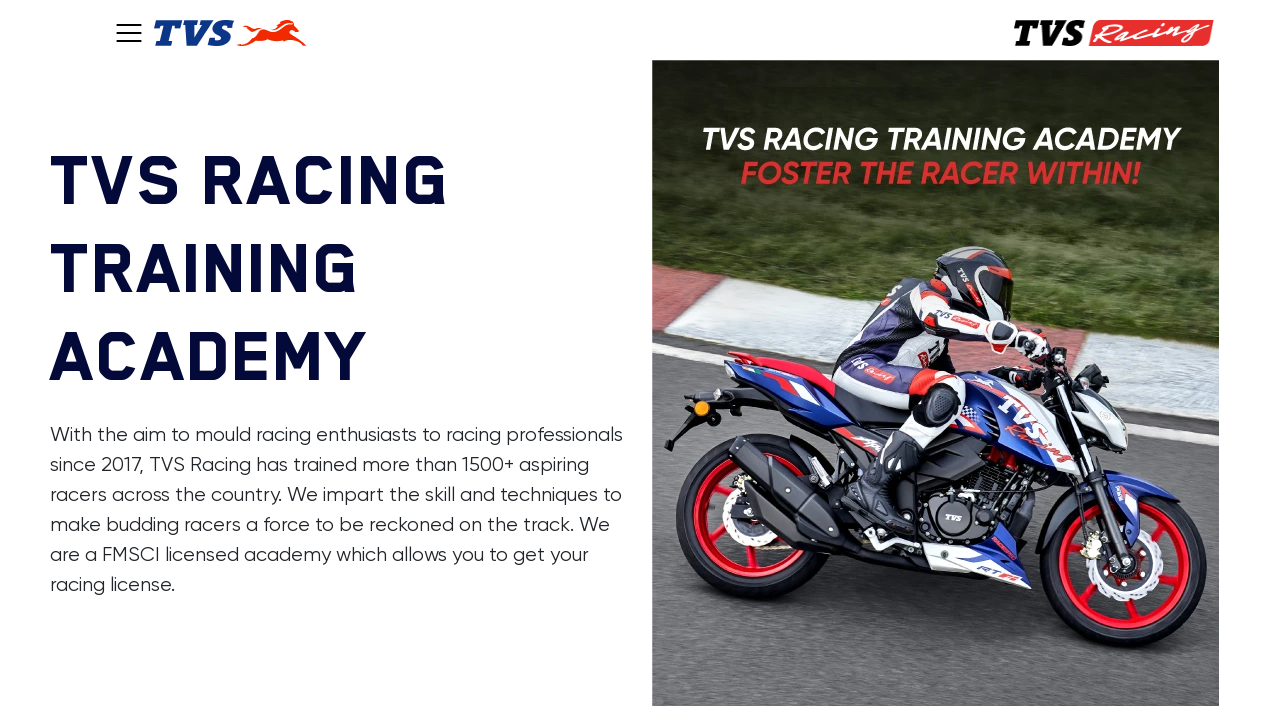

Scrolled down 500px to view content
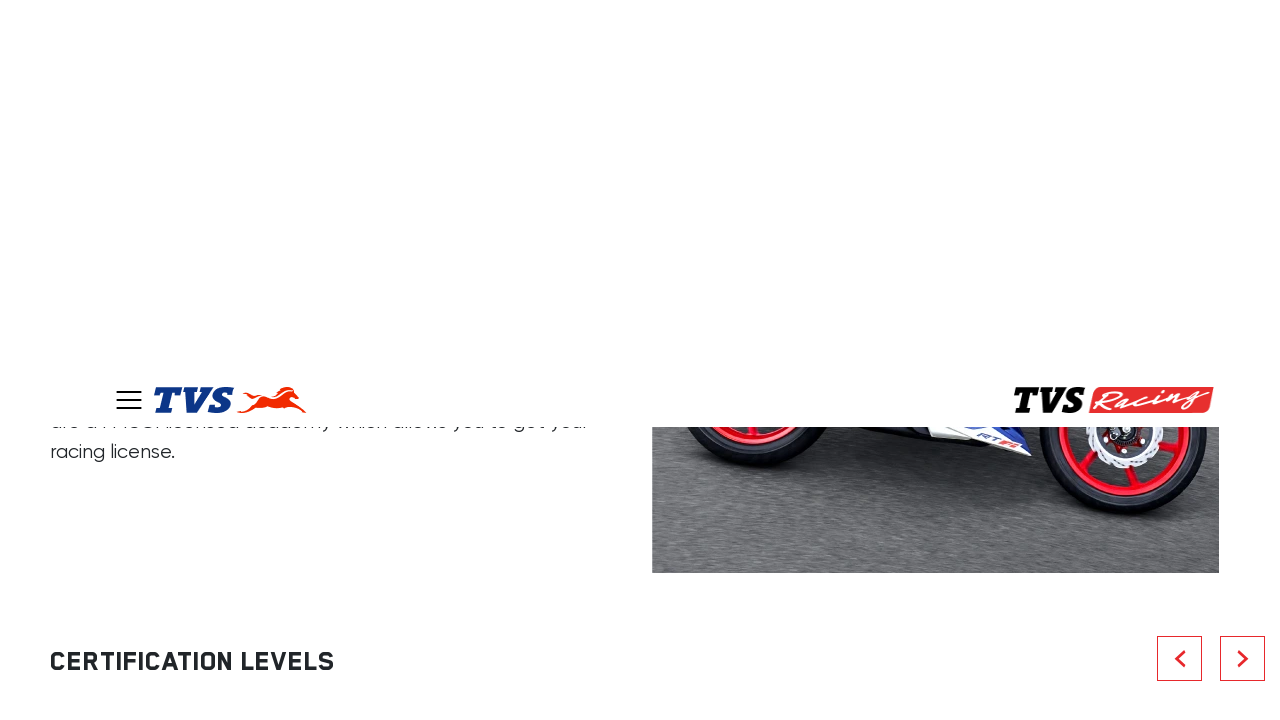

Waited for content to load after scroll
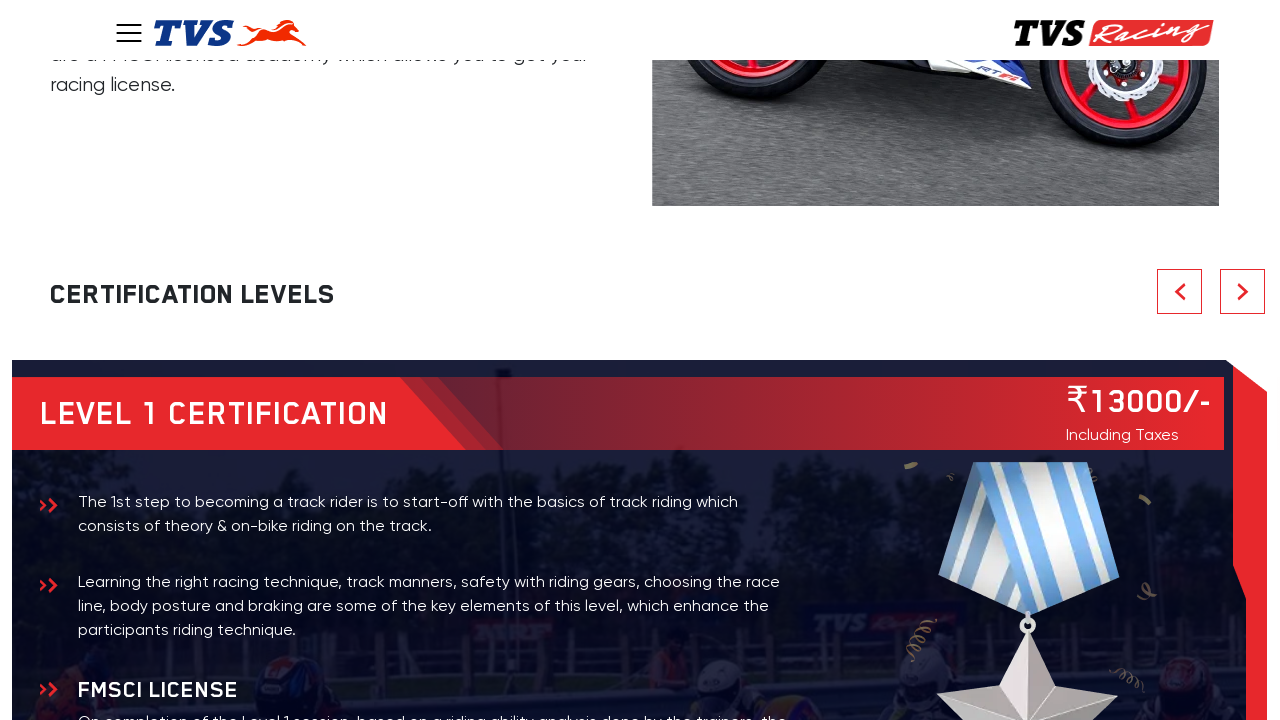

Clicked first carousel next button icon at (1242, 292) on xpath=/html/body/div[2]/div[1]/div[2]/div[2]/div/div[2]/button[2]/i
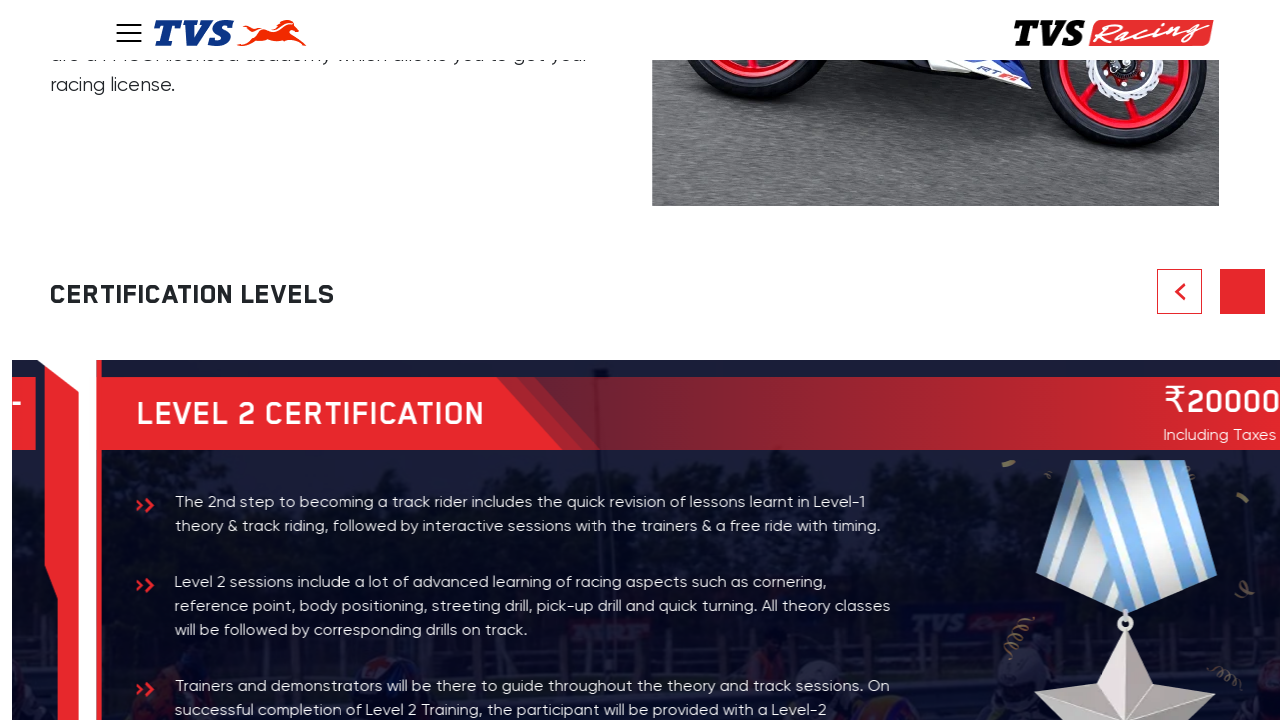

Clicked first carousel next button at (1242, 292) on xpath=/html/body/div[2]/div[1]/div[2]/div[2]/div/div[2]/button[2]
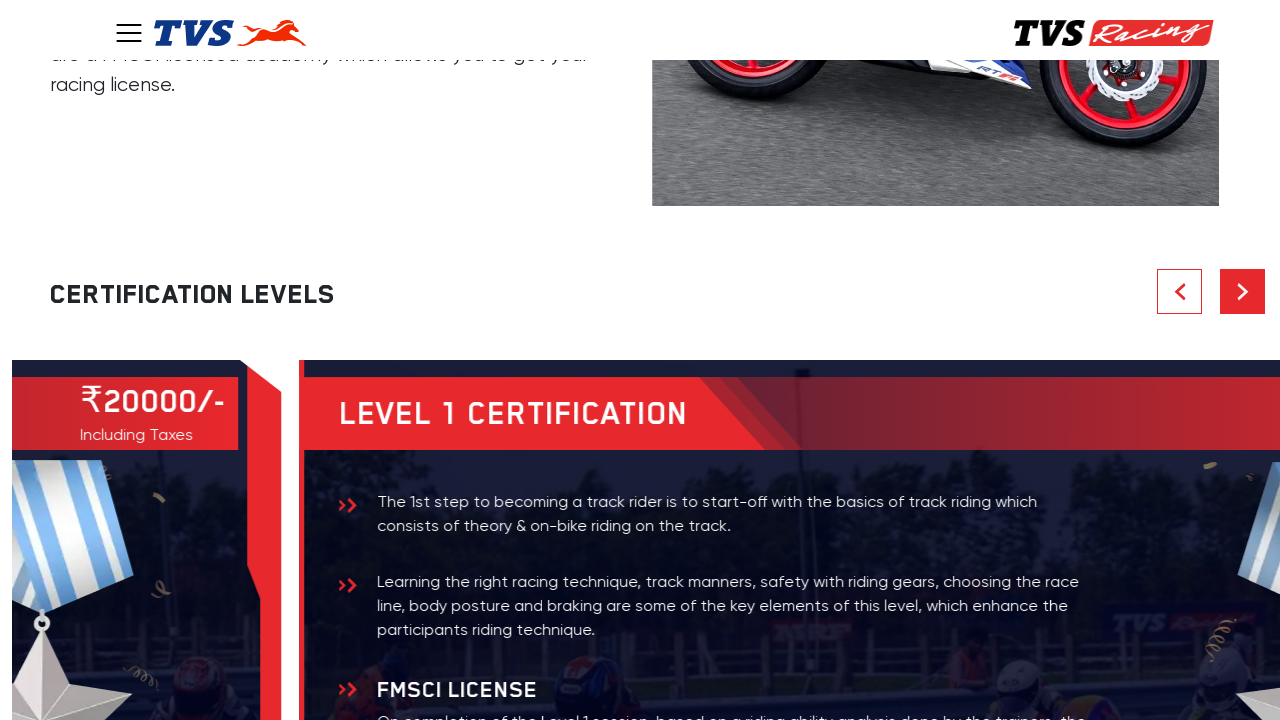

Waited for first carousel to transition
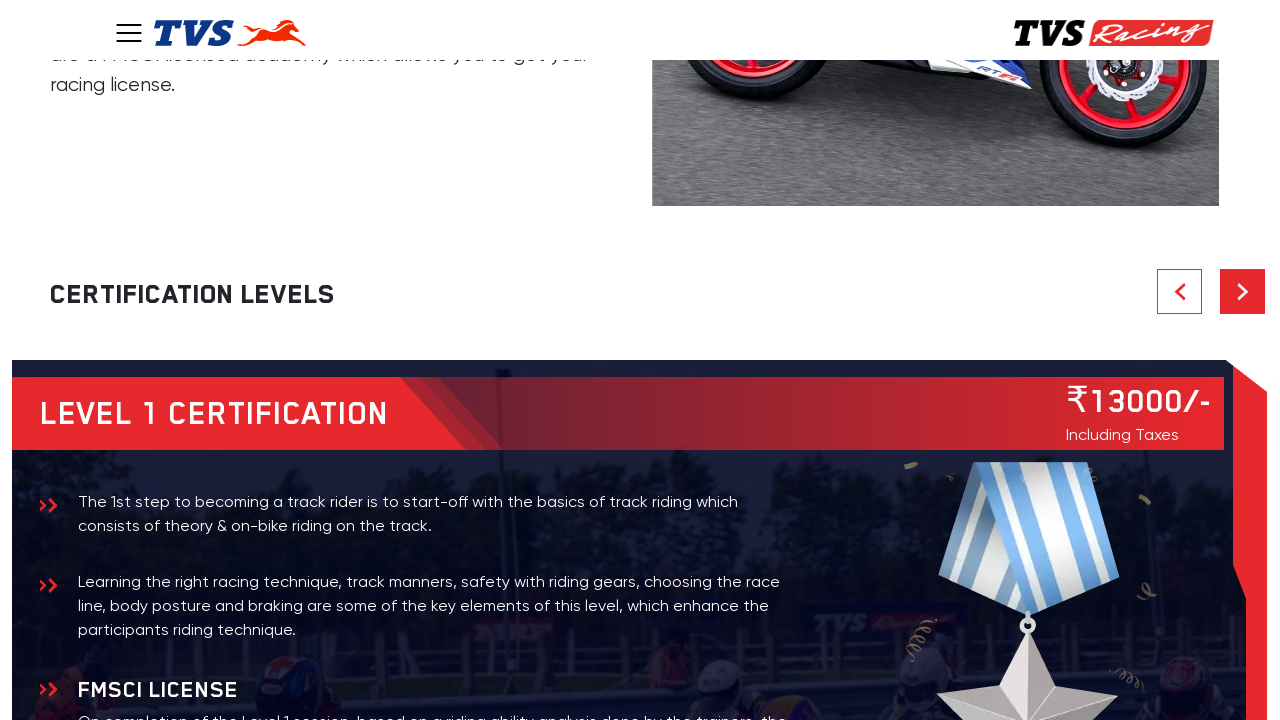

Scrolled down 1300px to view more content
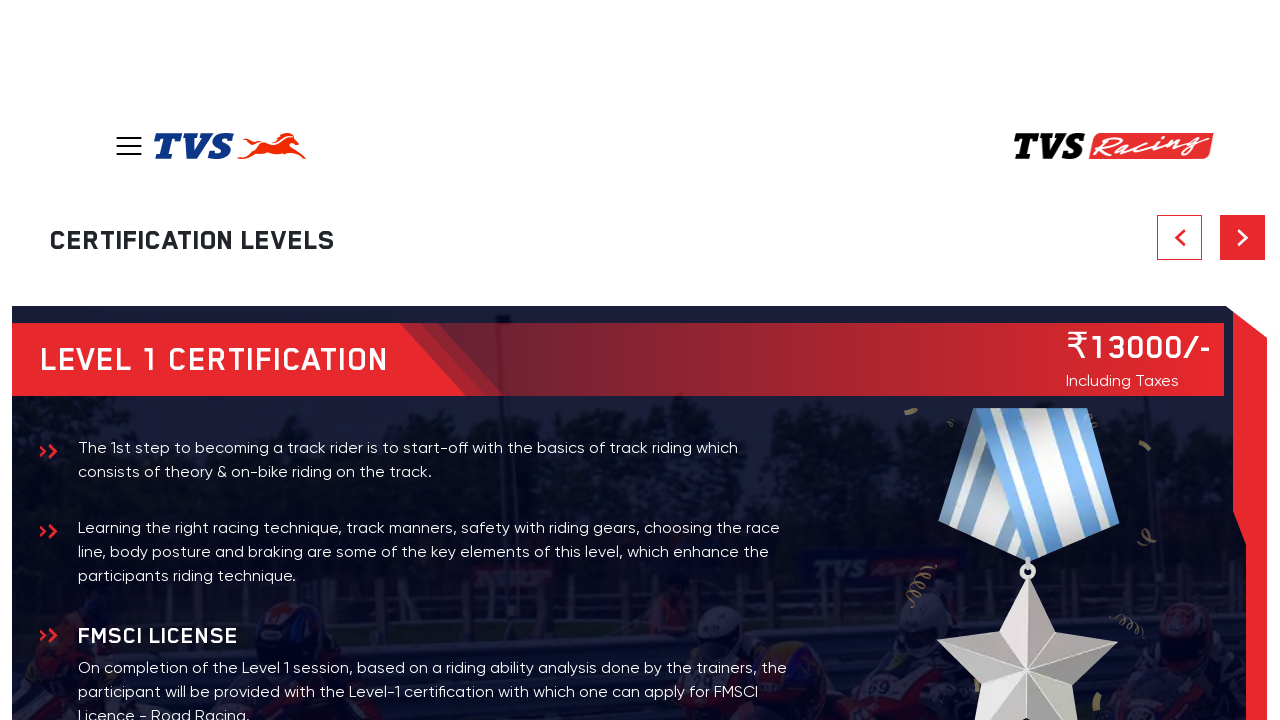

Waited for content to load after scroll
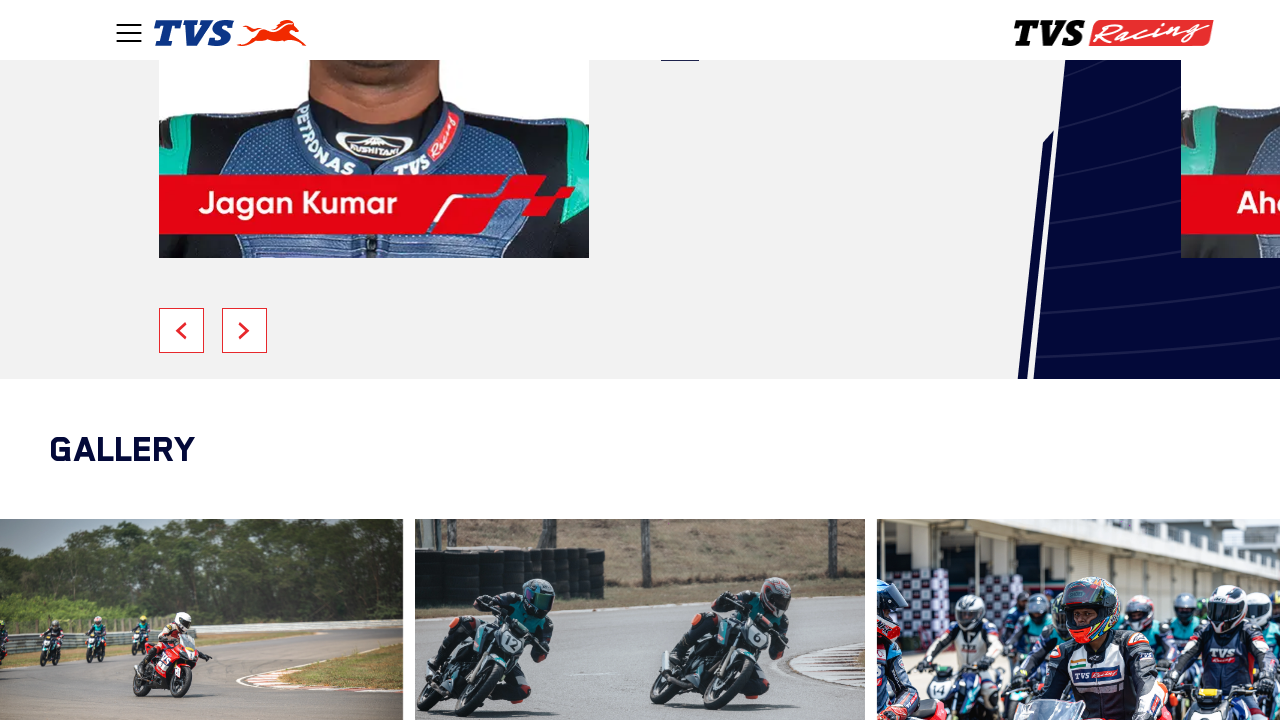

Clicked second carousel next button (1st click) at (244, 331) on xpath=/html/body/div[2]/div[1]/div[3]/div/div[2]/div/div[2]/button[2]
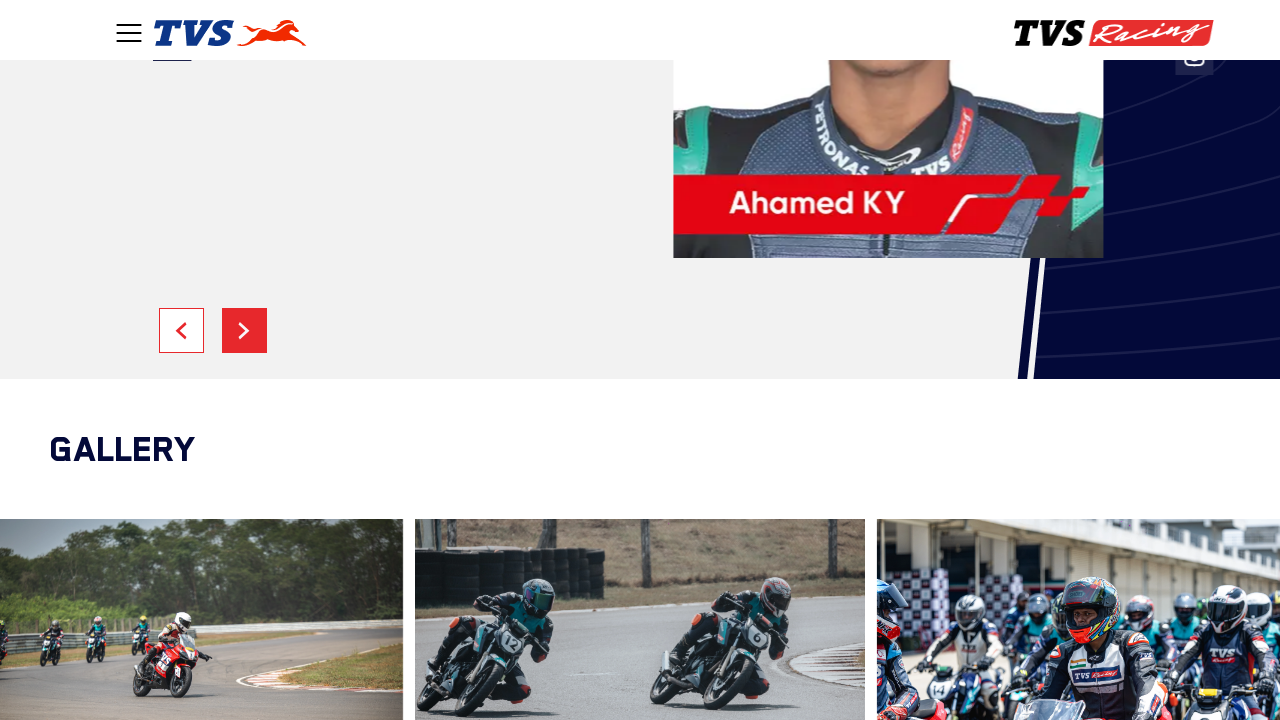

Waited for second carousel to transition
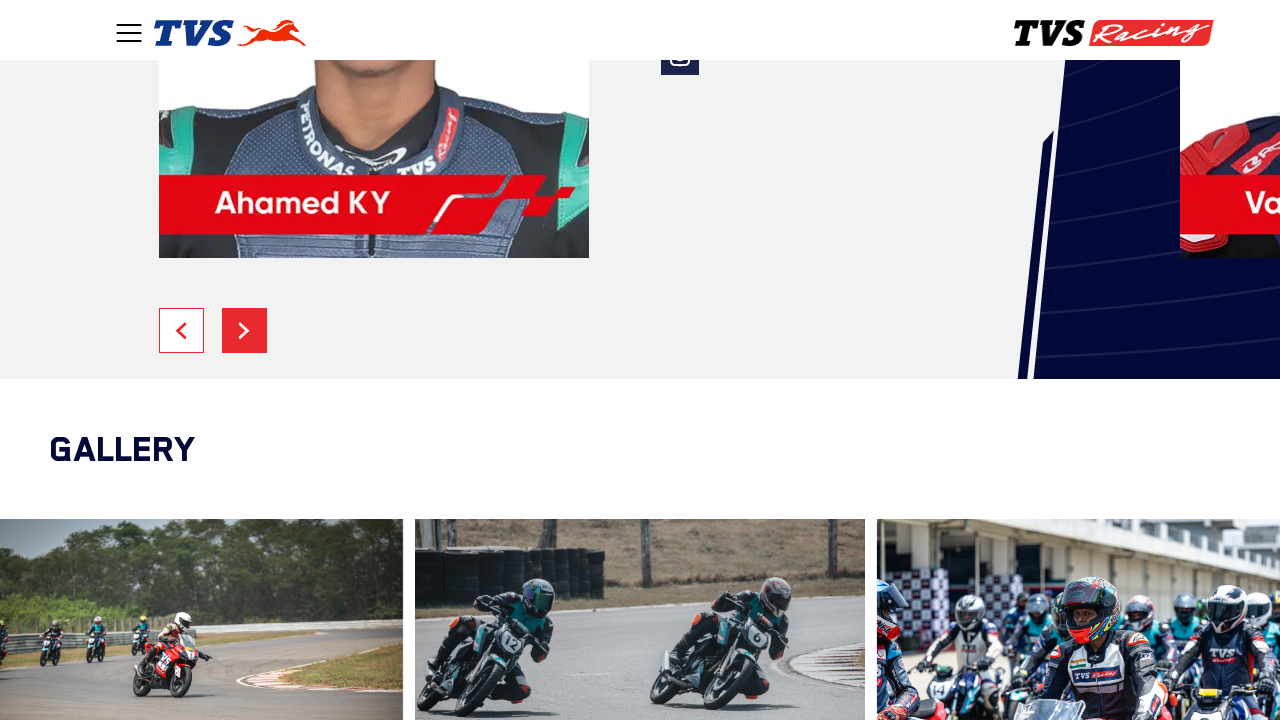

Clicked second carousel next button (2nd click) at (244, 331) on xpath=/html/body/div[2]/div[1]/div[3]/div/div[2]/div/div[2]/button[2]
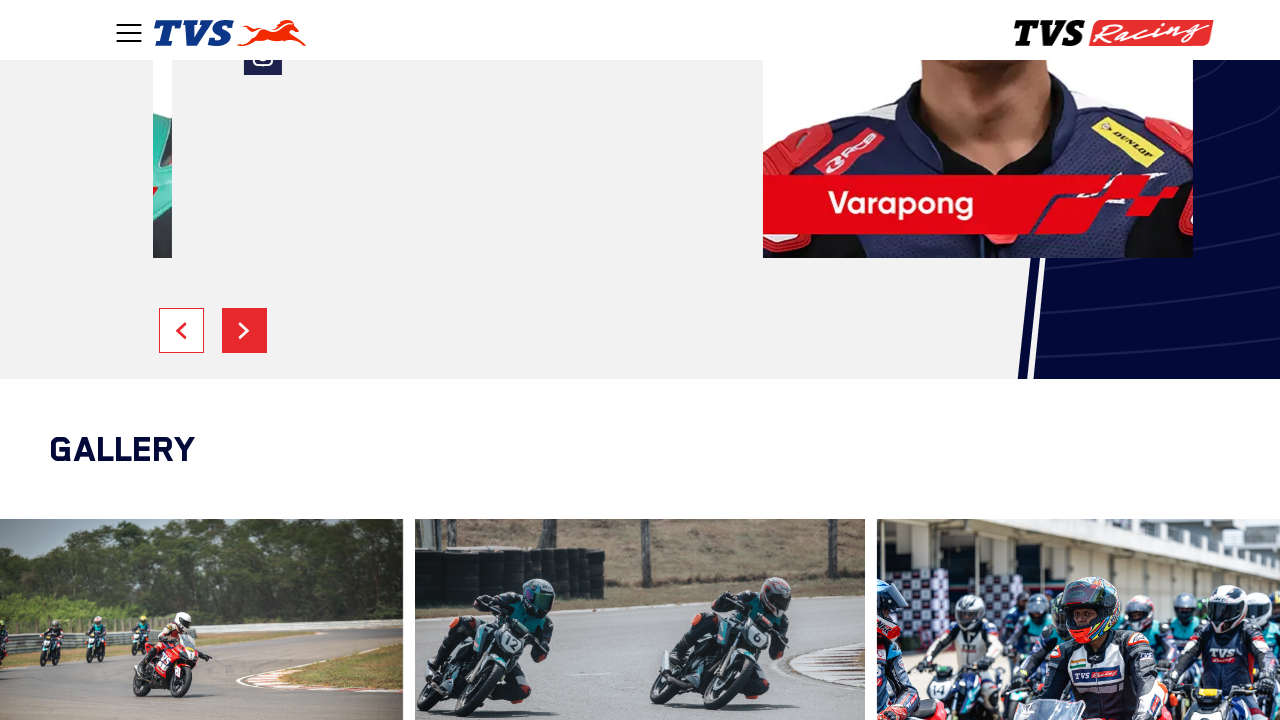

Waited for second carousel to transition
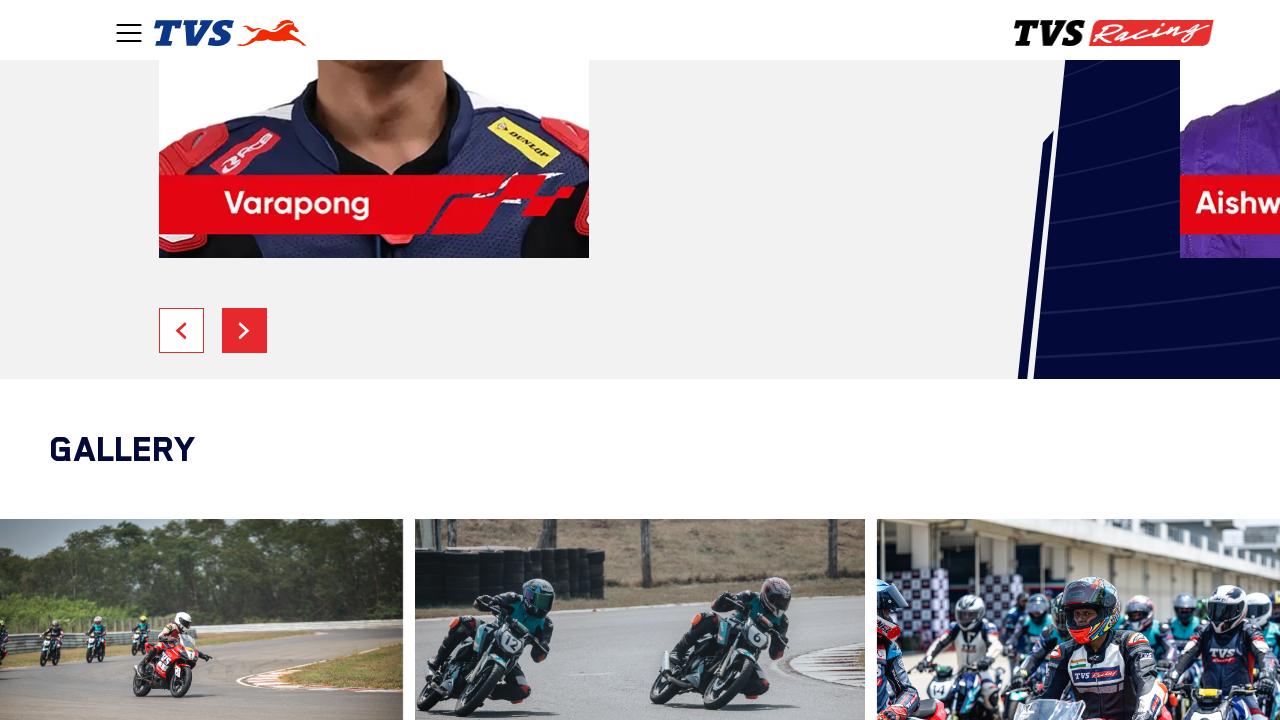

Clicked second carousel next button (3rd click) at (244, 331) on xpath=/html/body/div[2]/div[1]/div[3]/div/div[2]/div/div[2]/button[2]
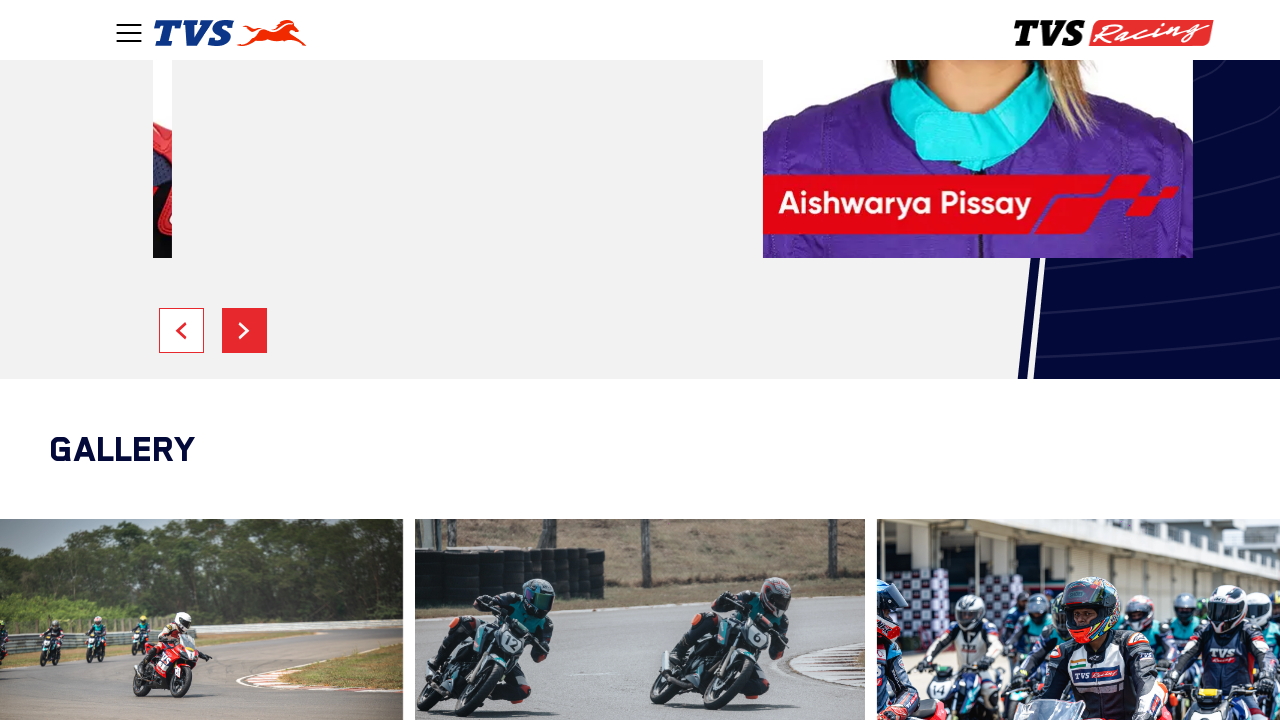

Waited for second carousel to transition
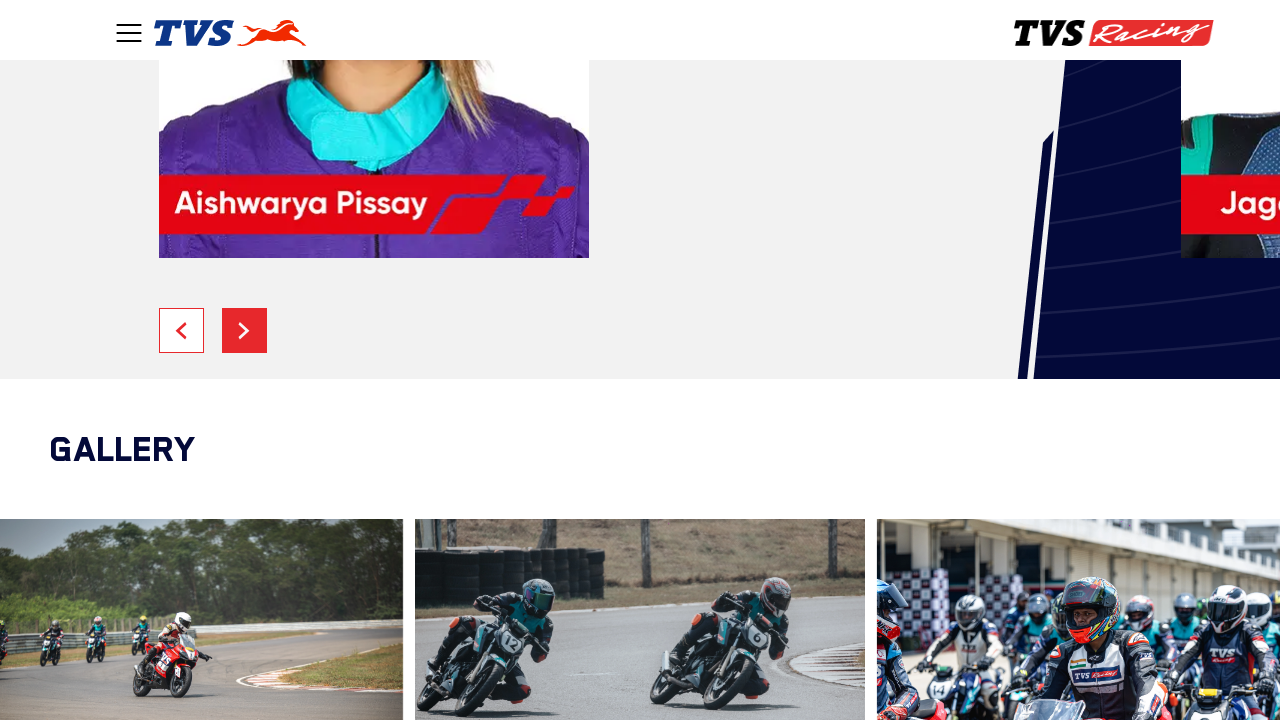

Clicked second carousel next button (4th click) at (244, 331) on xpath=/html/body/div[2]/div[1]/div[3]/div/div[2]/div/div[2]/button[2]
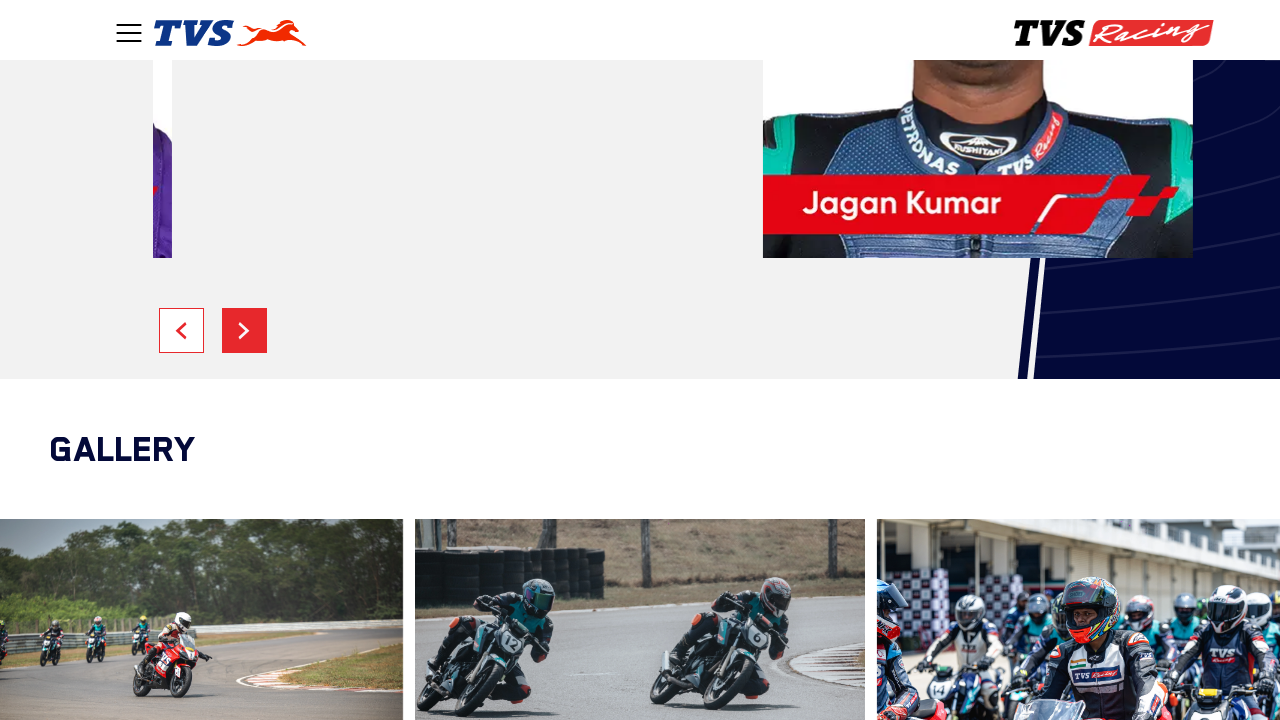

Waited for second carousel to transition
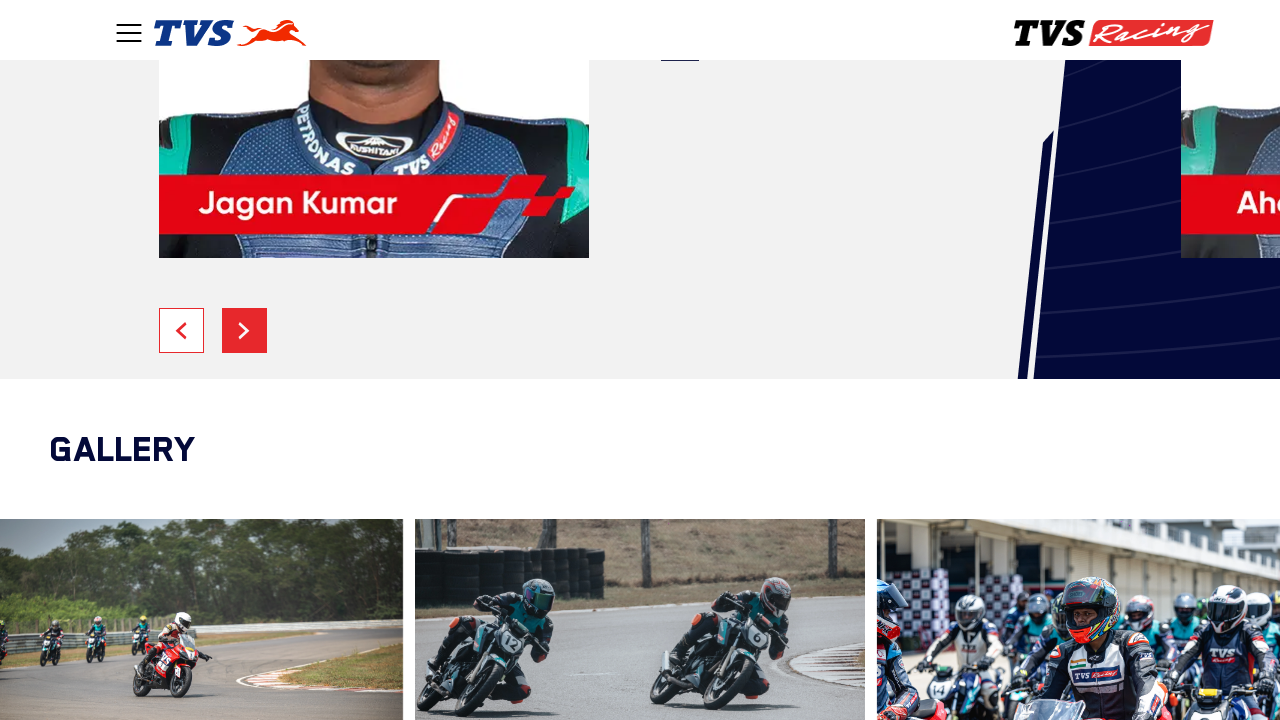

Scrolled down 1900px to bottom section
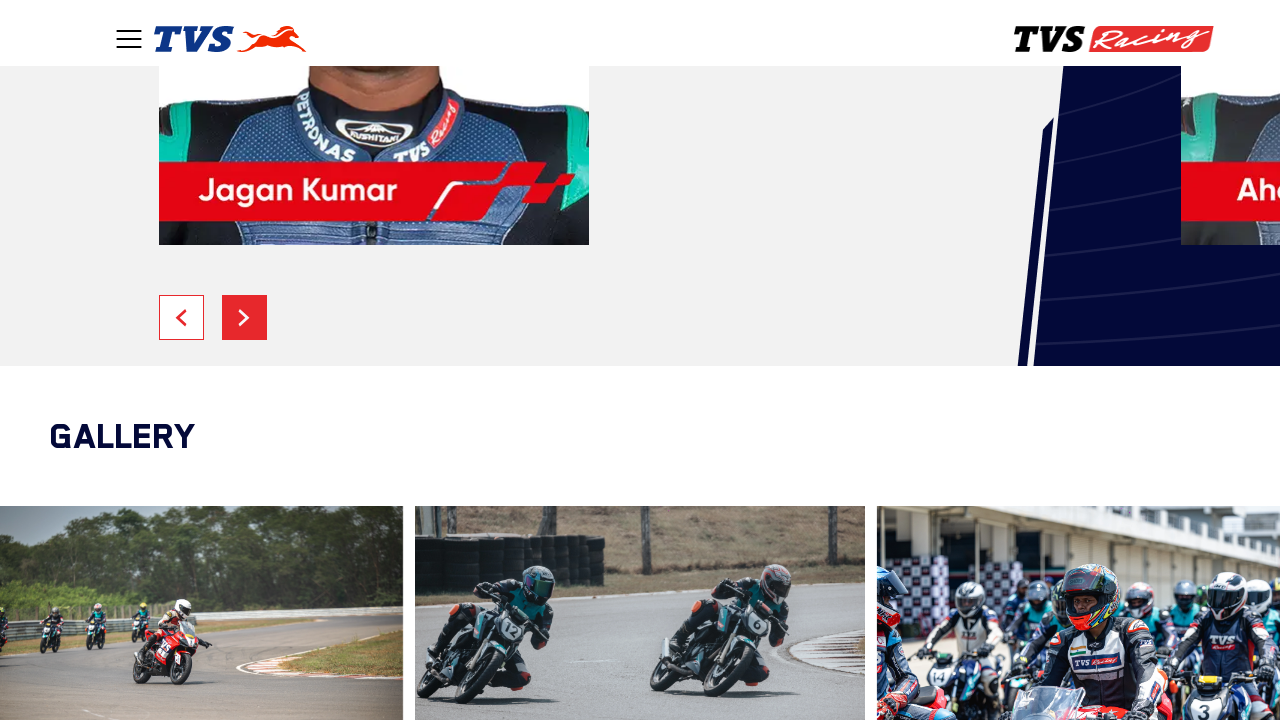

Clicked third carousel next button (1st click) at (640, 361) on xpath=/html/body/div[2]/div[1]/div[4]/div[2]/div[2]/div[3]/button[2]
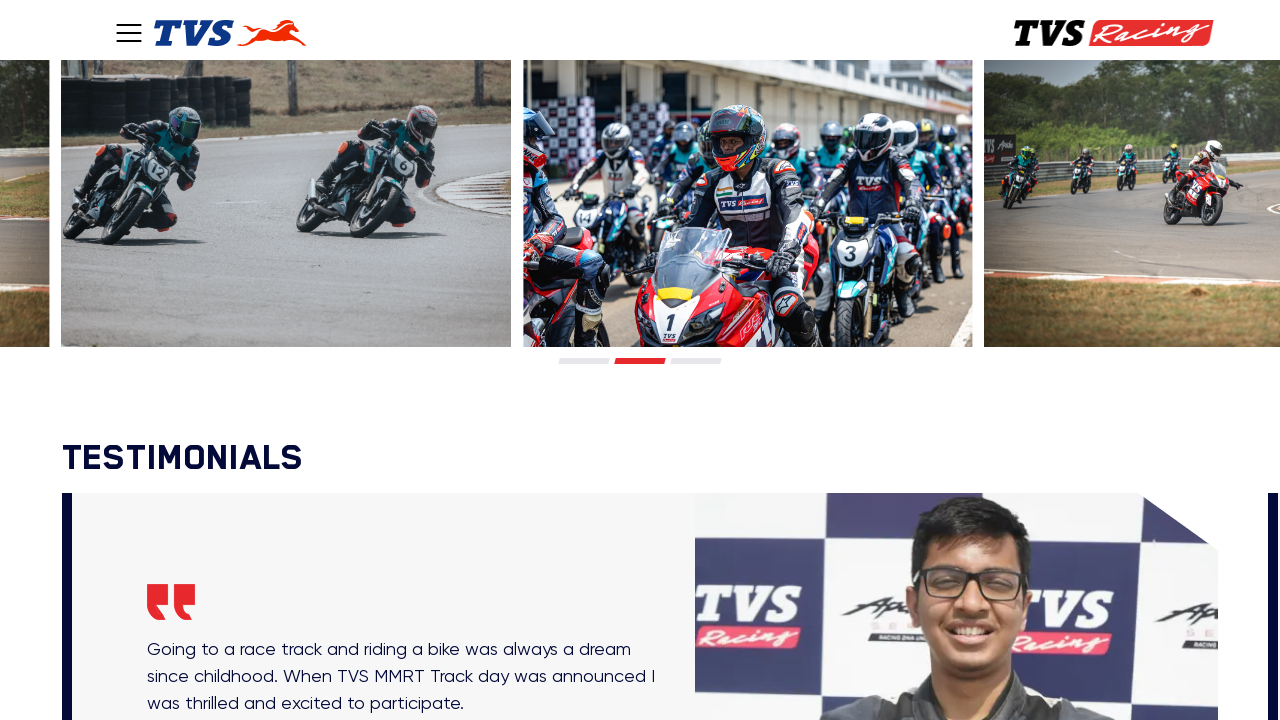

Waited for third carousel to transition
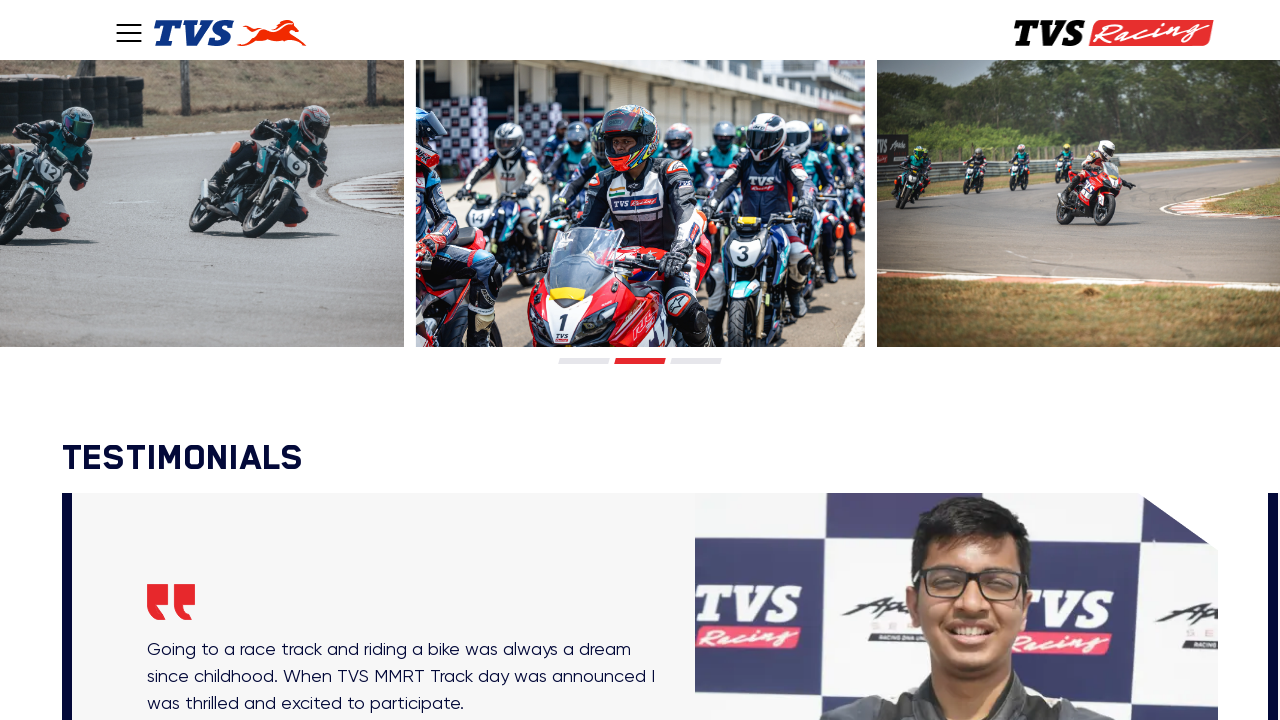

Clicked third carousel navigation button at (696, 361) on xpath=/html/body/div[2]/div[1]/div[4]/div[2]/div[2]/div[3]/button[3]
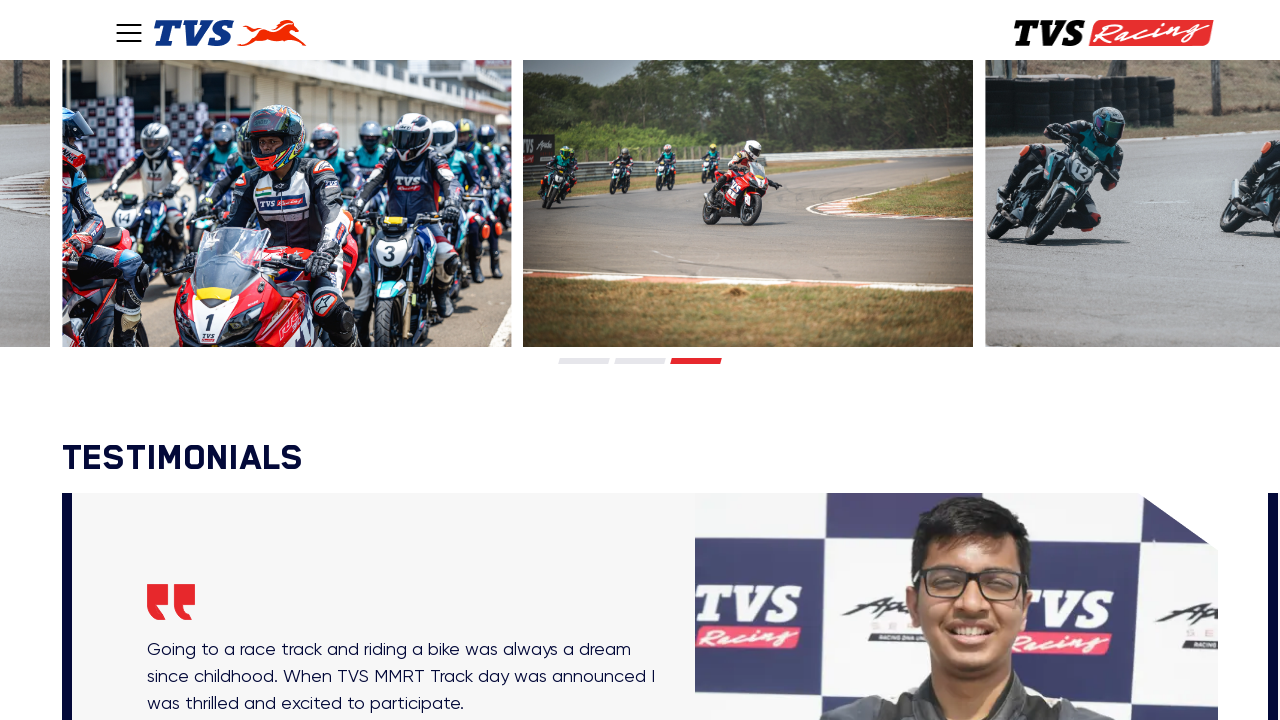

Waited for third carousel to transition
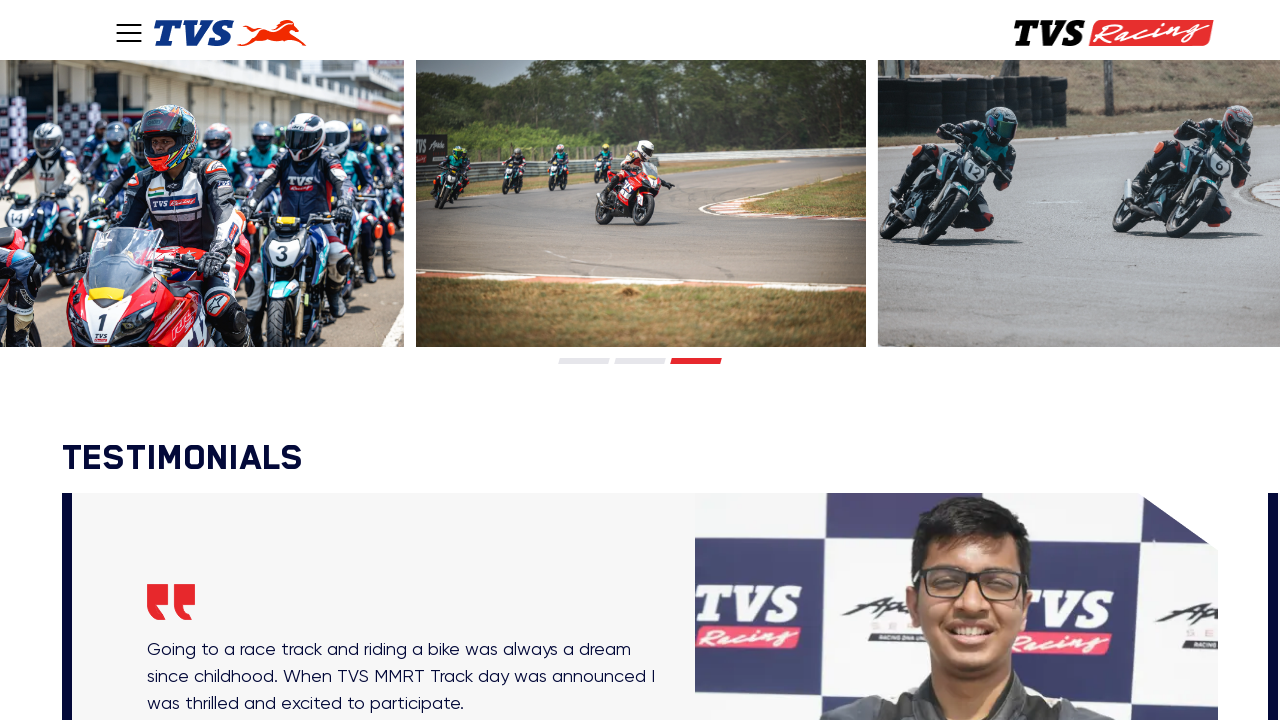

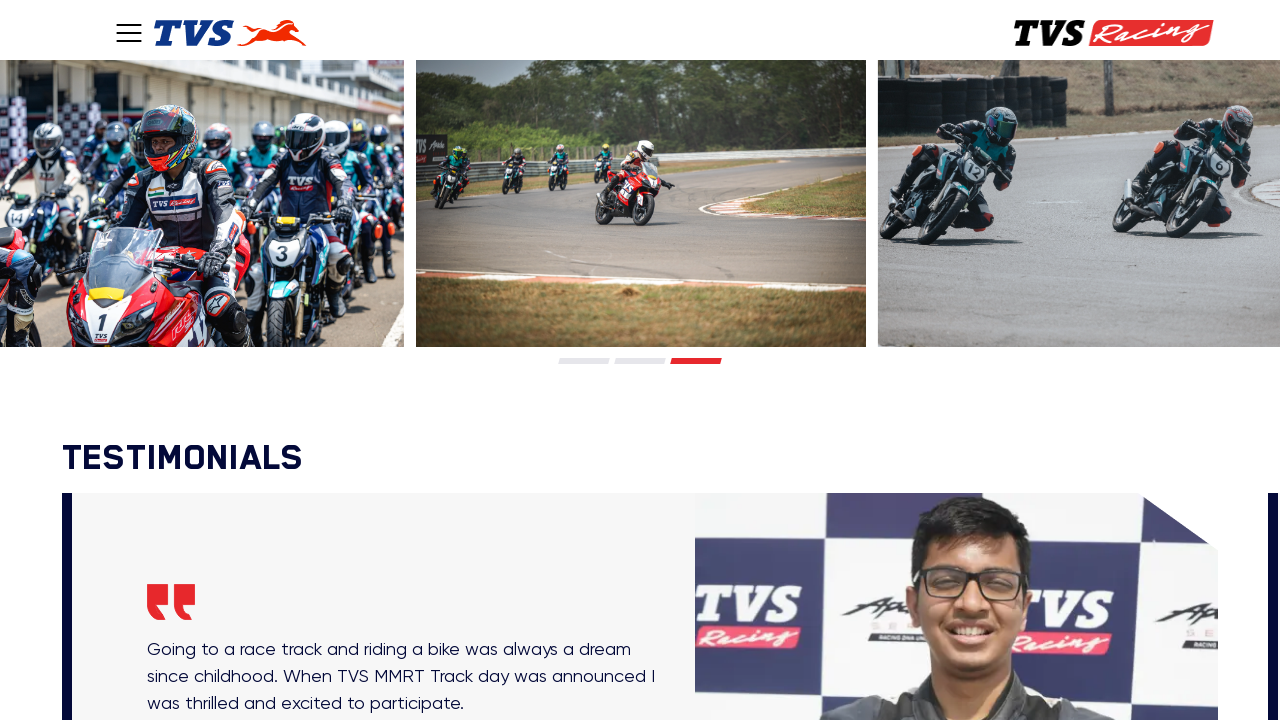